Tests clicking a button identified by class attribute and handling the resulting alert dialog

Starting URL: http://uitestingplayground.com/classattr

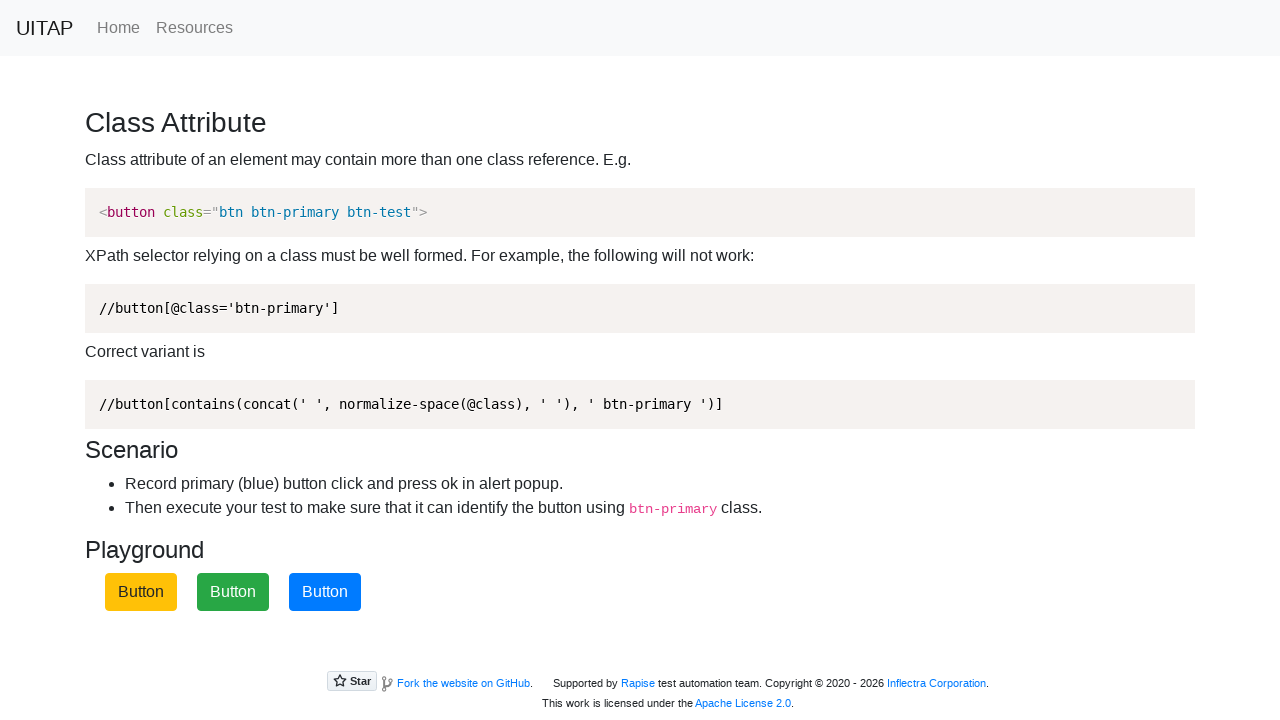

Set up dialog handler to accept alert dialogs
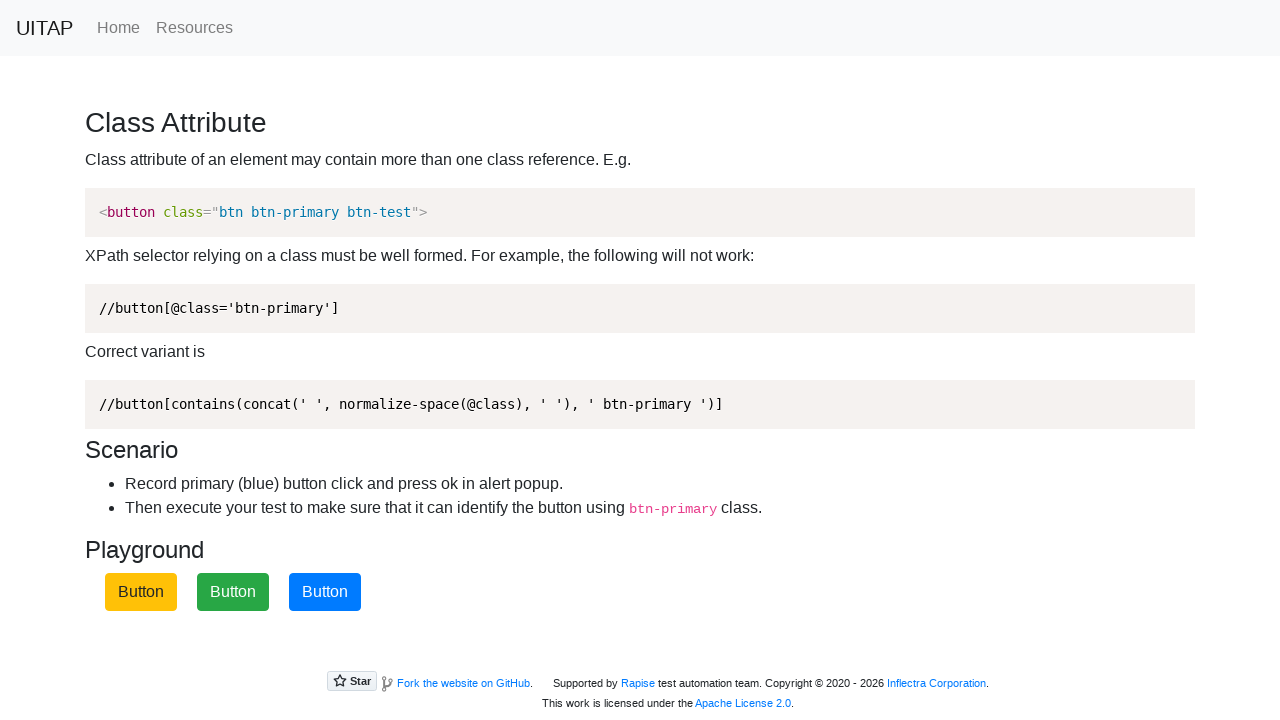

Clicked the blue button with btn-primary class at (325, 592) on xpath=//button[contains(concat(' ', normalize-space(@class), ' '), ' btn-primary
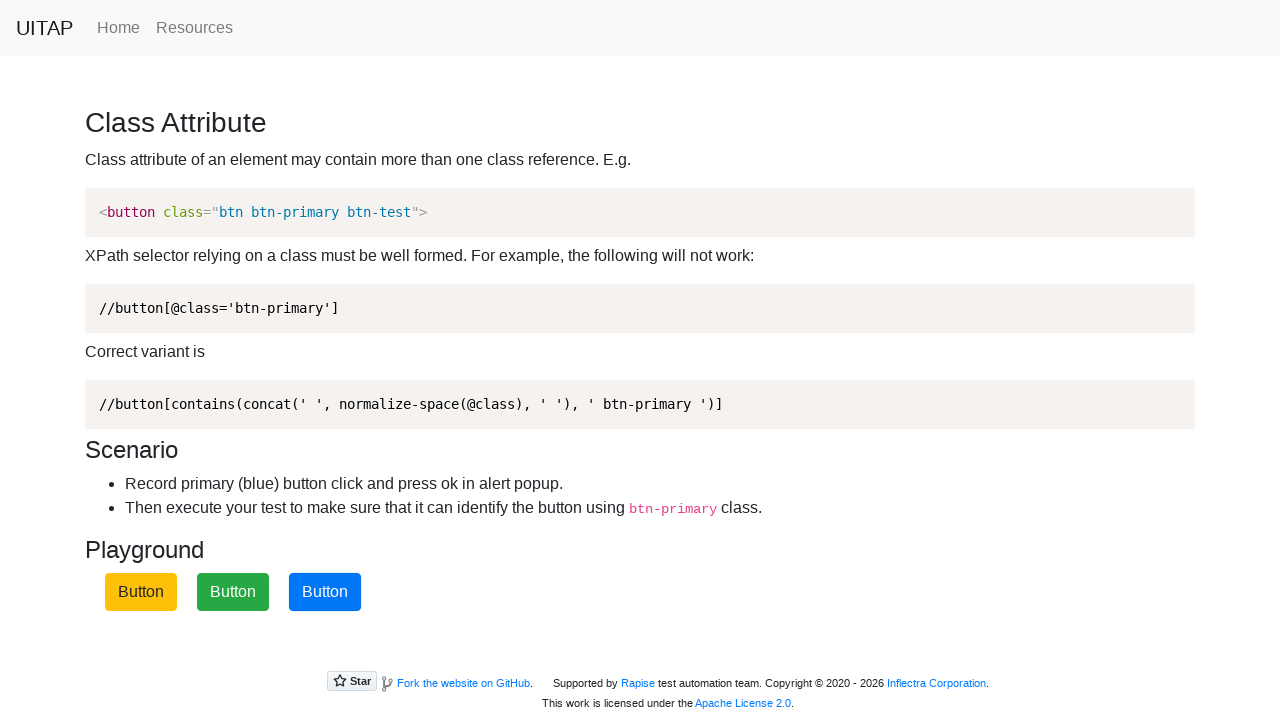

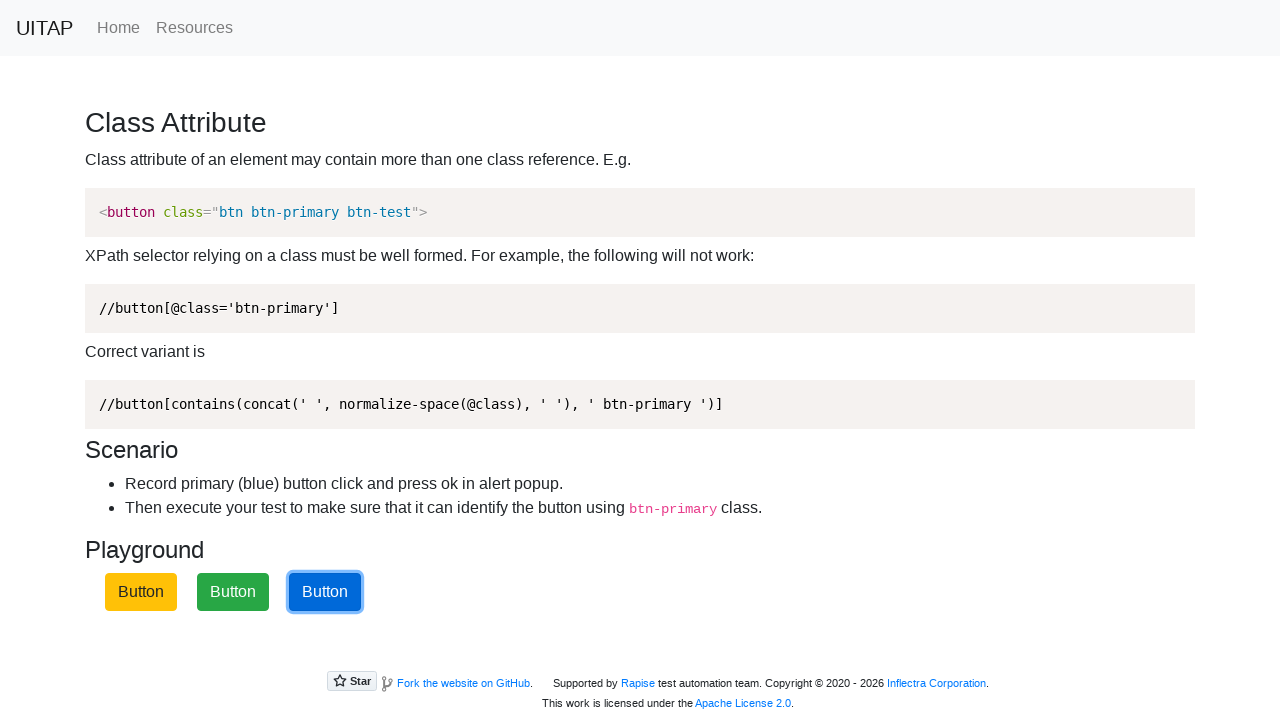